Tests product search functionality on SuperMaxOnline by entering a search query, submitting the search, and clicking the "load more" button to load additional product results.

Starting URL: https://www.supermaxonline.com/shopping-home.html

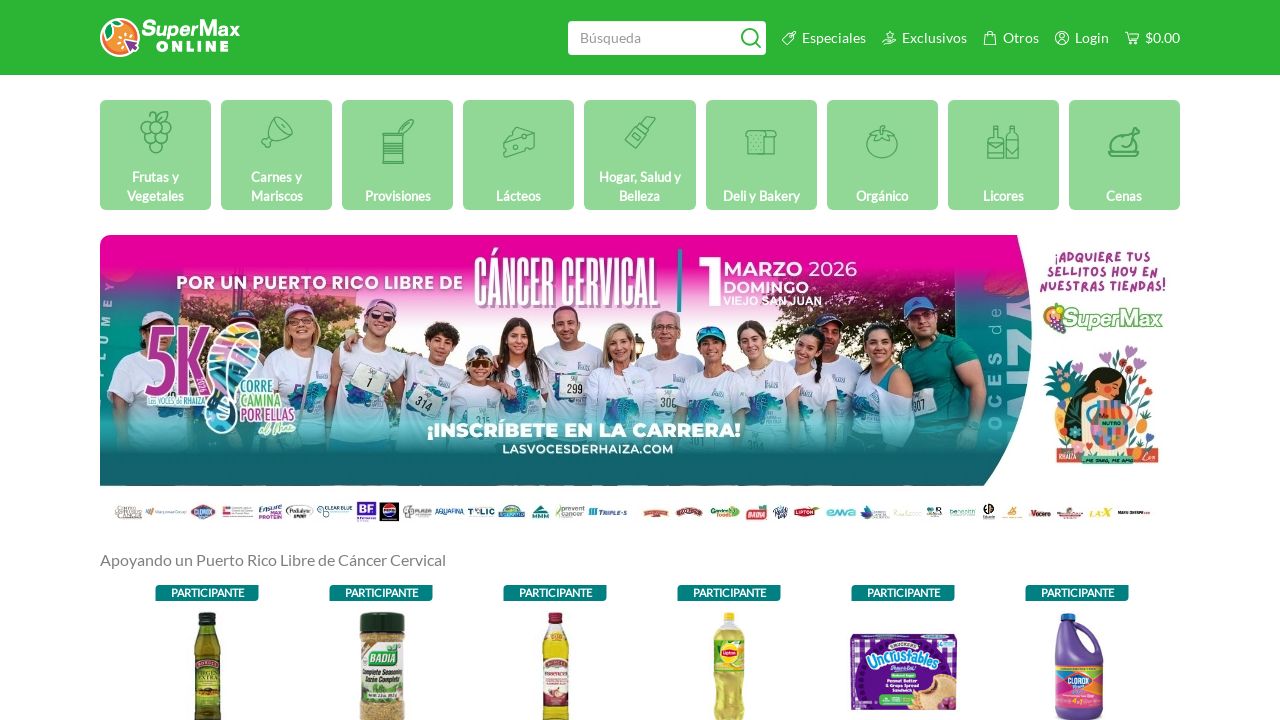

Filled search box with 'arroz' on #header-search
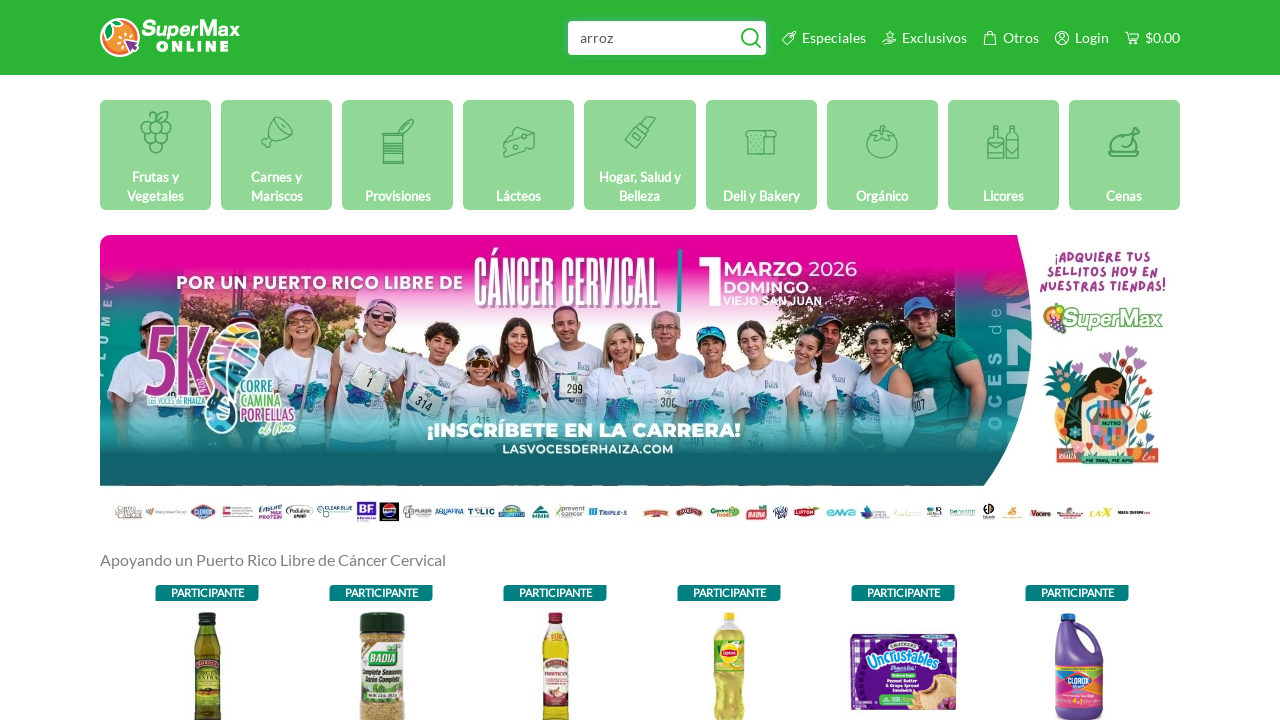

Clicked search button to submit search query at (751, 38) on .btn.btn-default
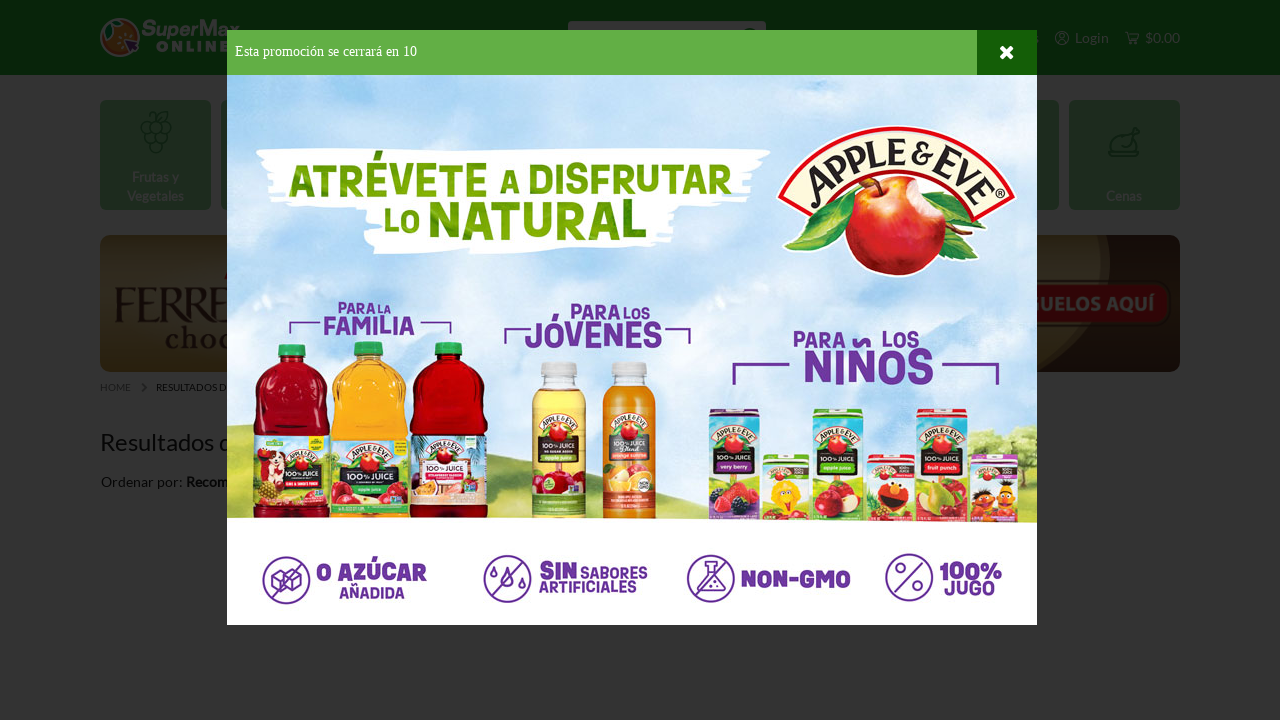

Products loaded and displayed
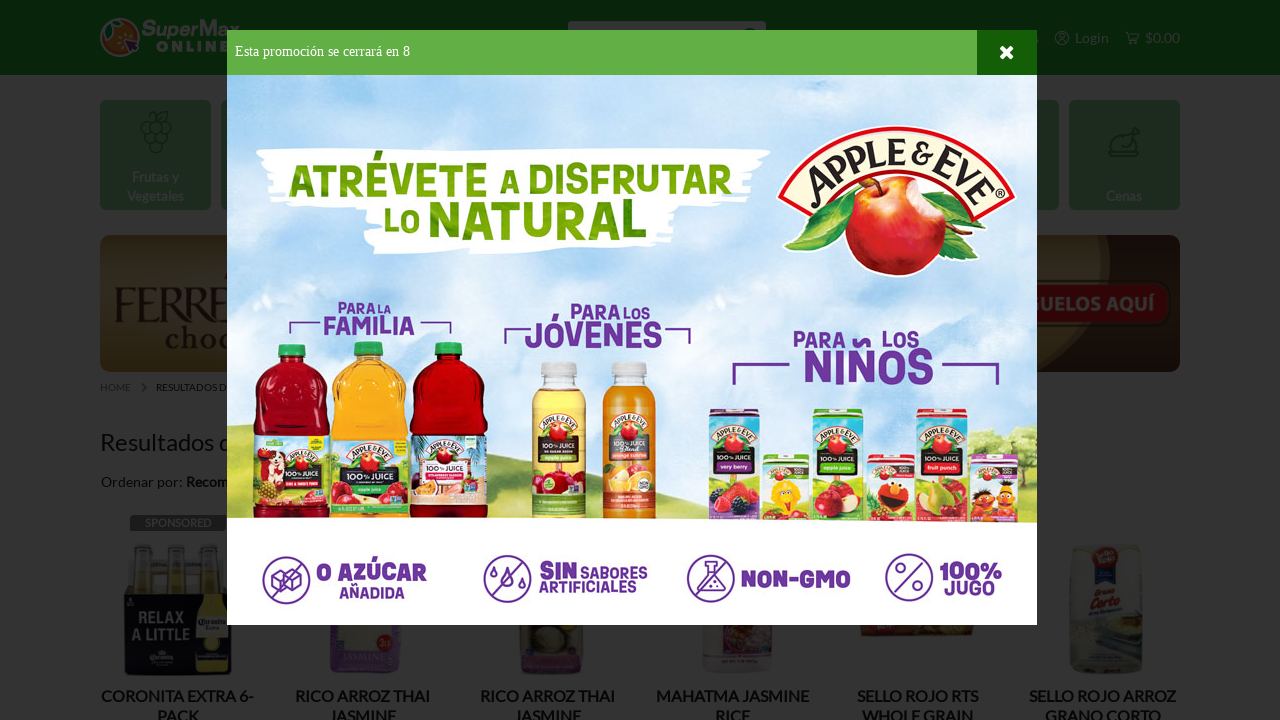

Clicked 'load more' button to load additional product results at (640, 587) on #btn-load-more
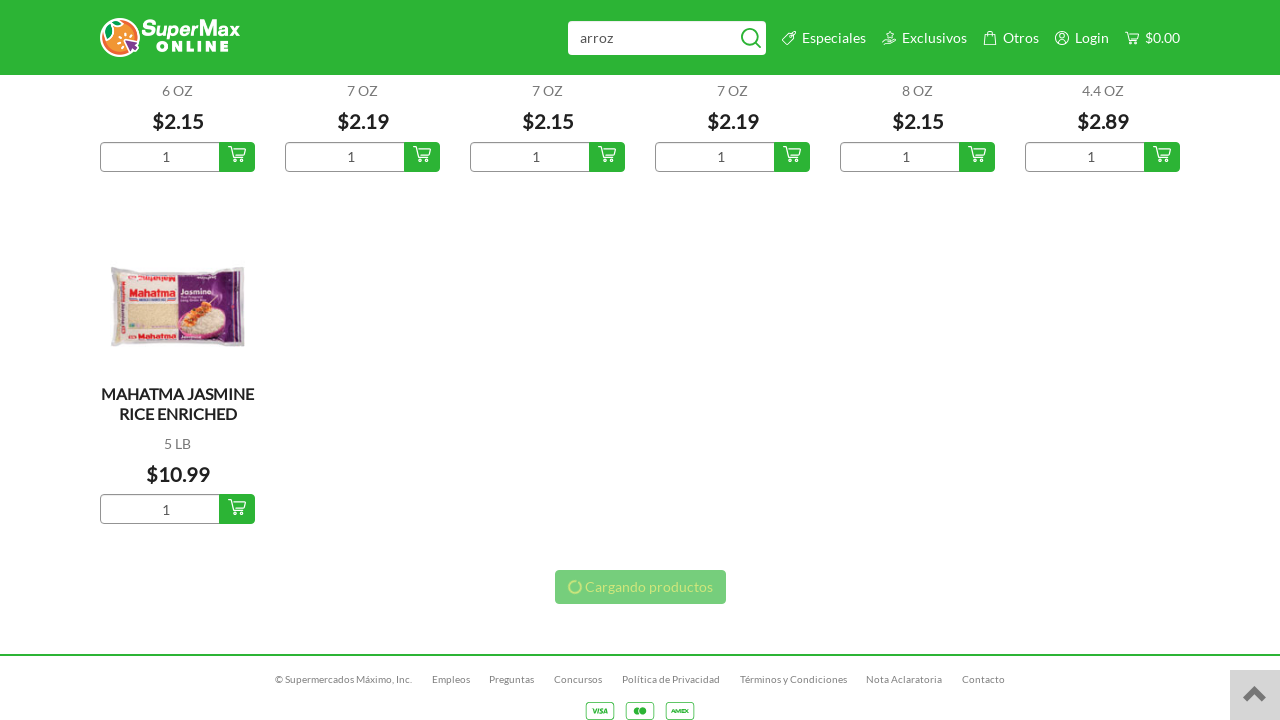

Waited for additional products to load
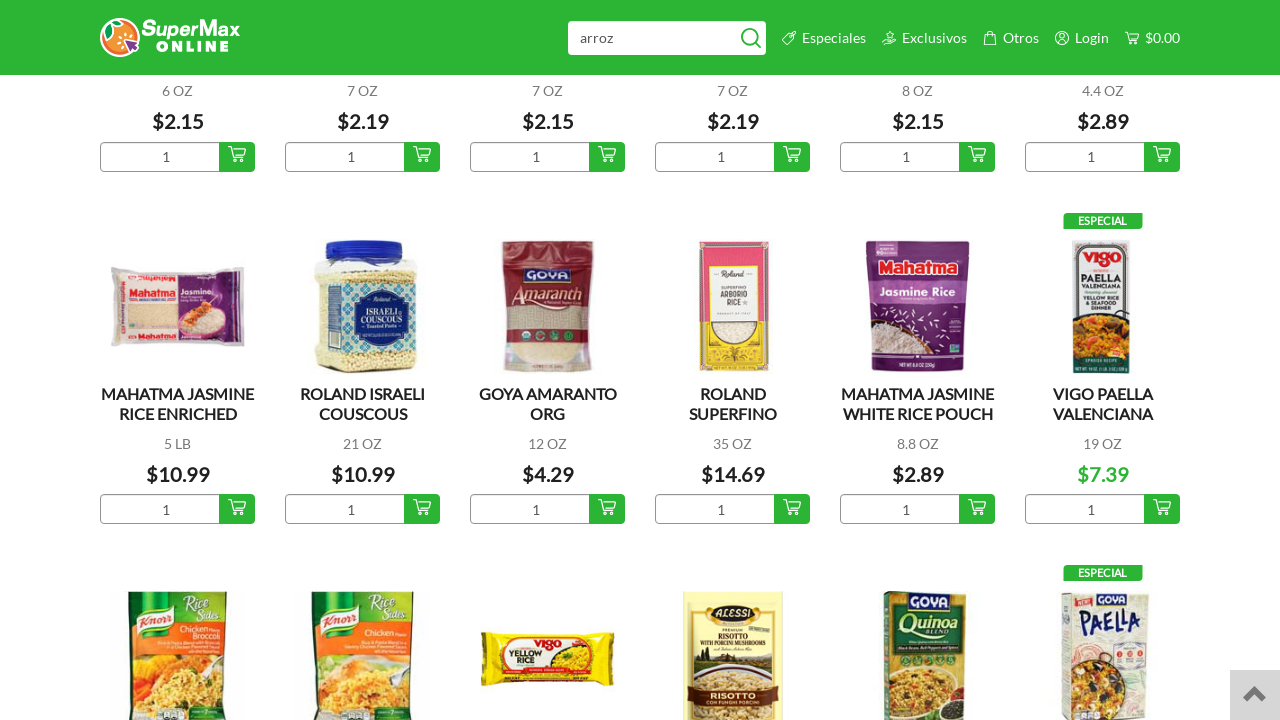

Clicked 'load more' button to load additional product results at (640, 588) on #btn-load-more
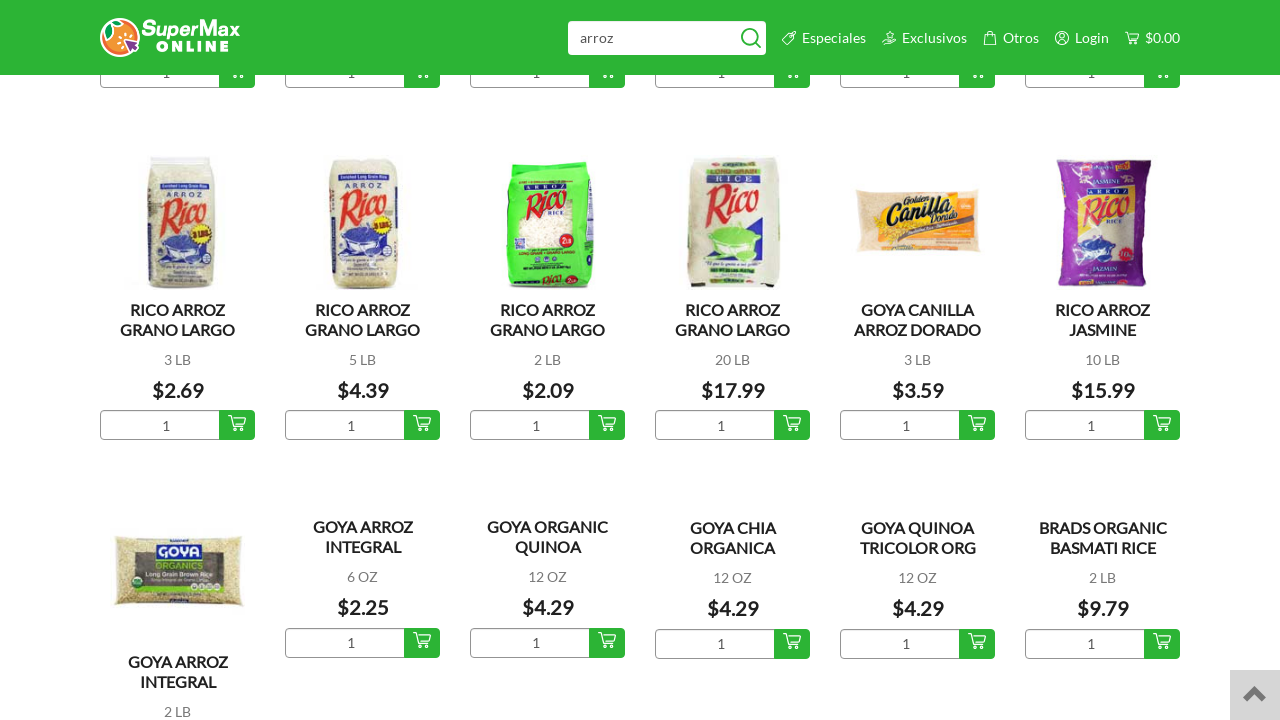

Waited for additional products to load
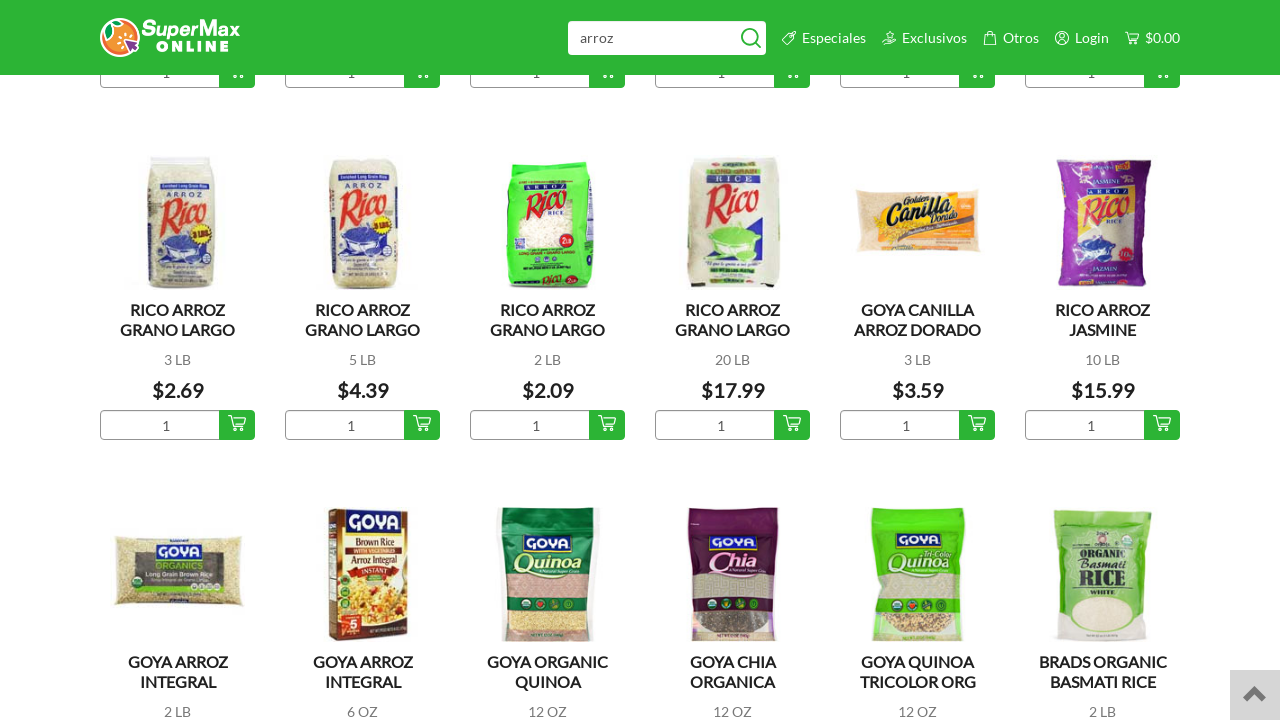

Clicked 'load more' button to load additional product results at (640, 588) on #btn-load-more
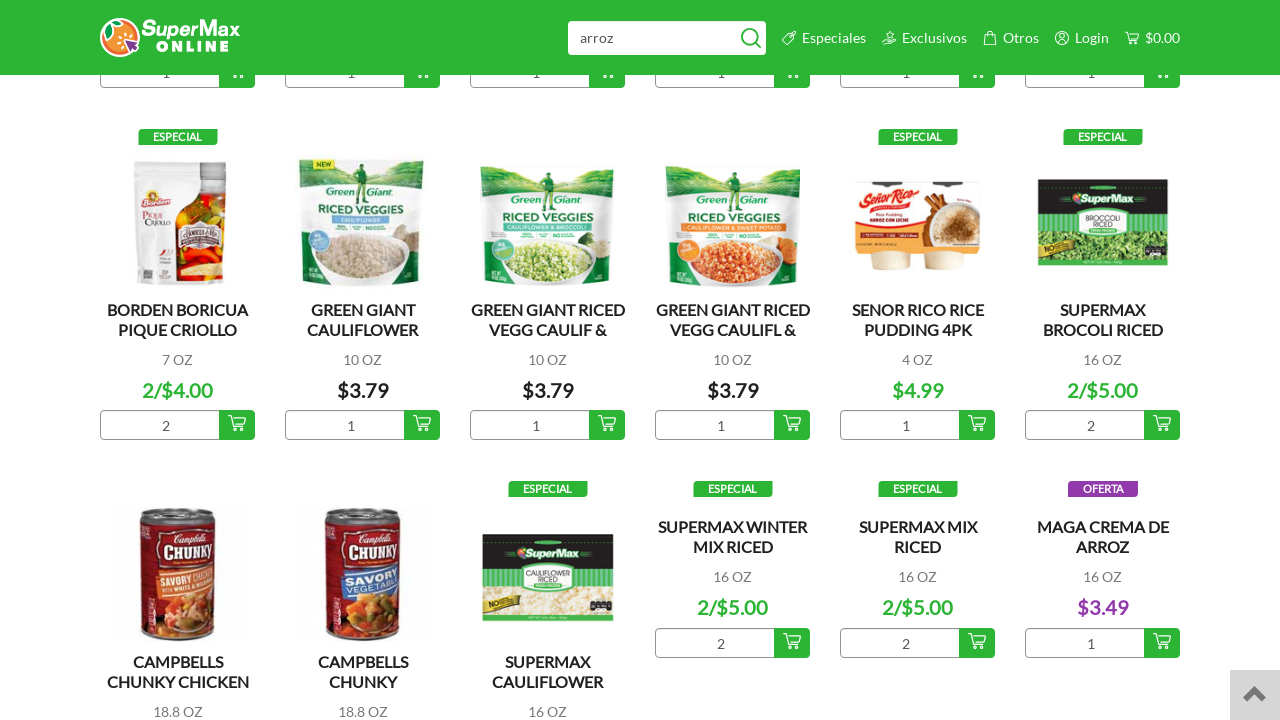

Waited for additional products to load
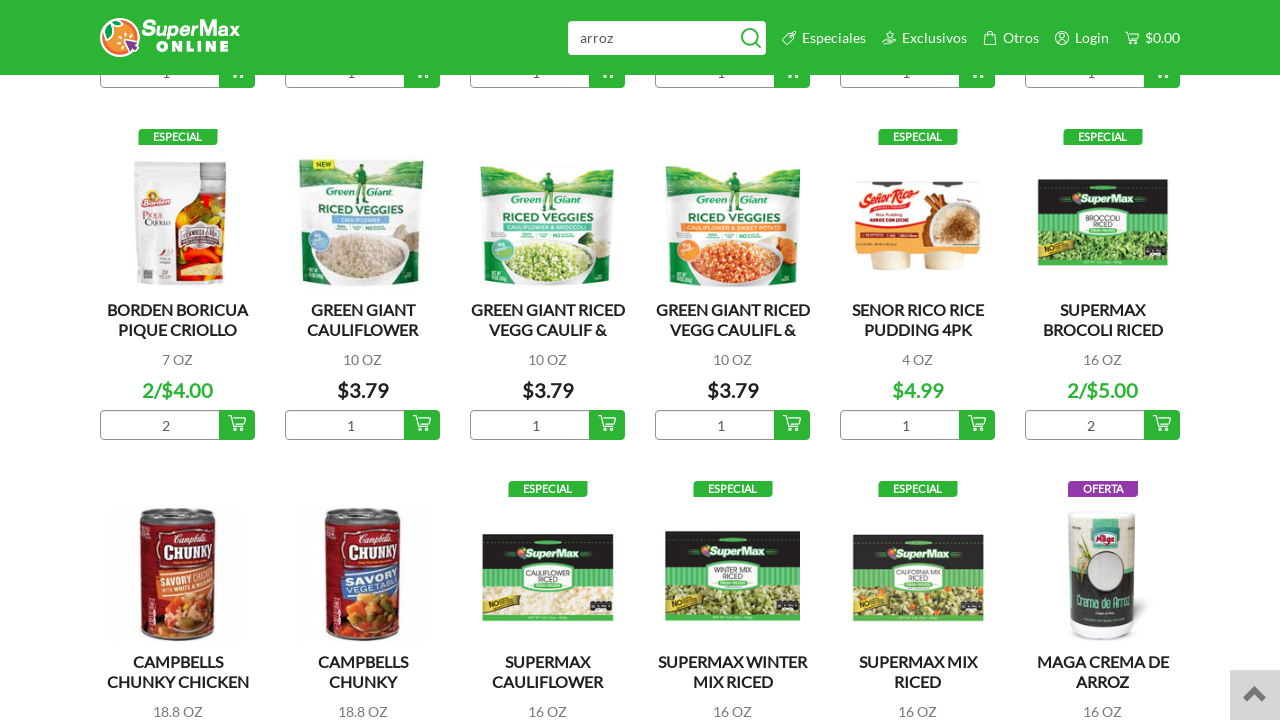

Verified that products are displayed on the page
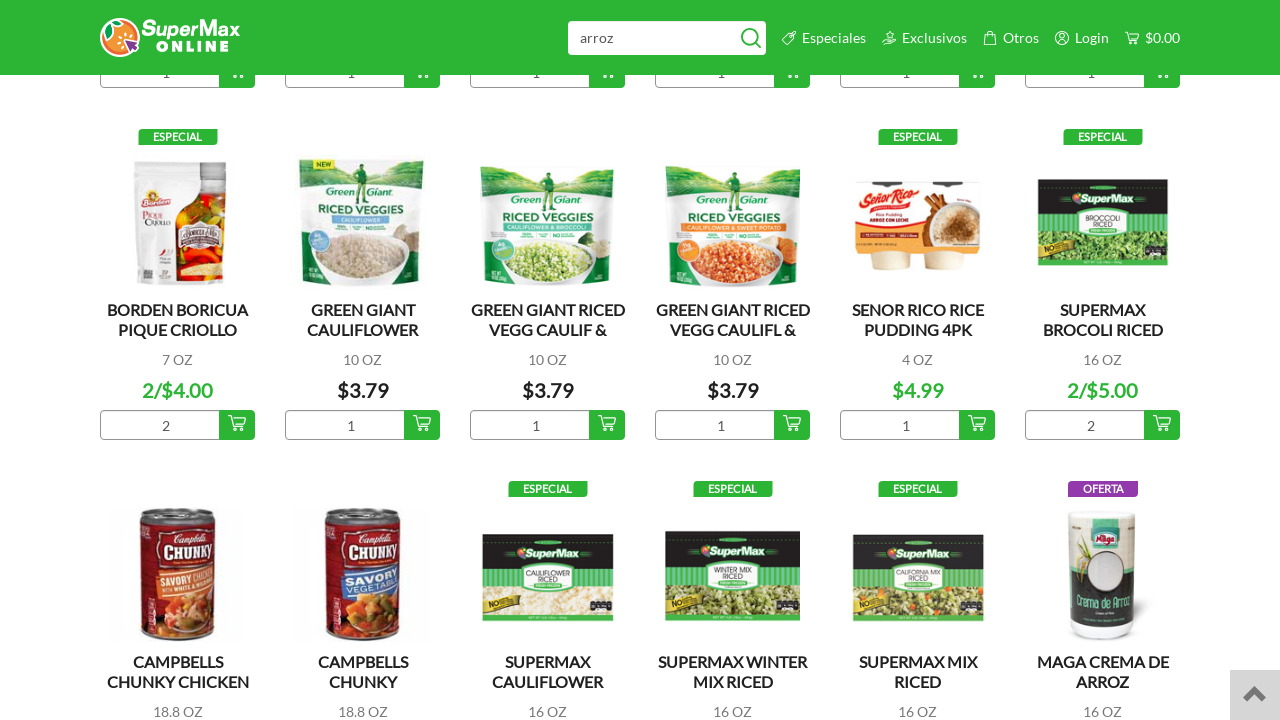

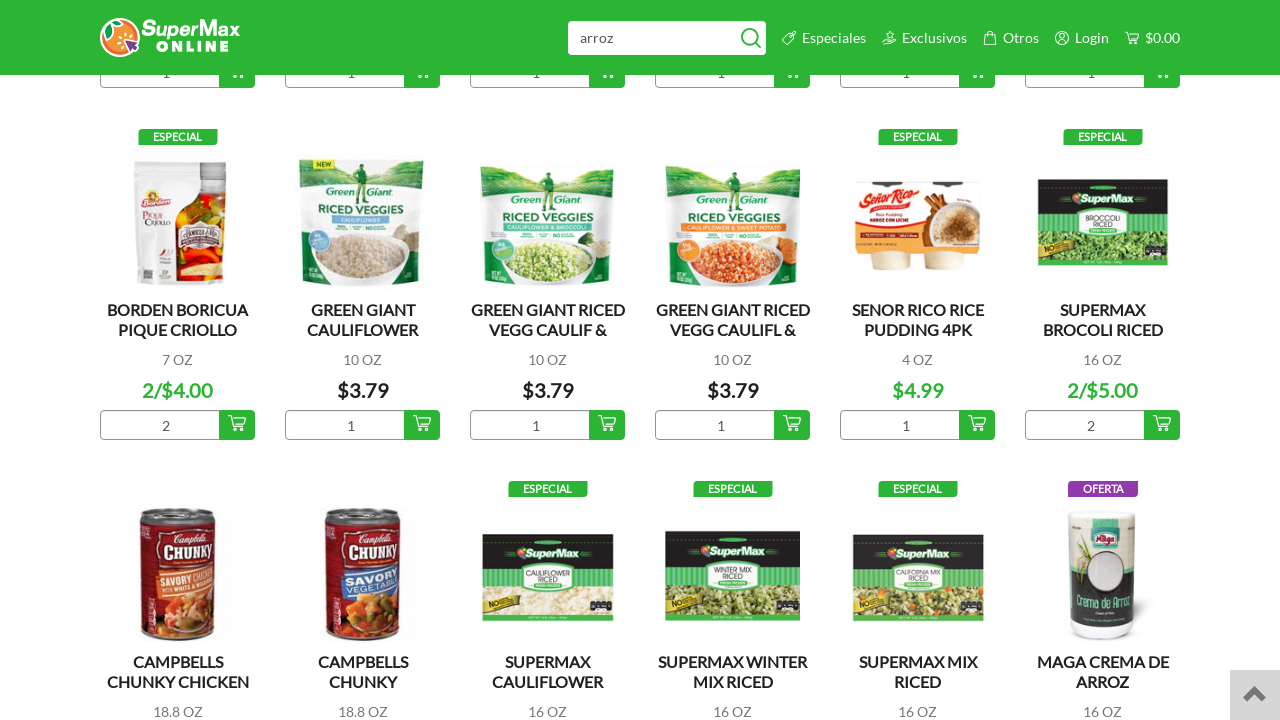